Verifies the current URL and page title match expected values for the Practice Page

Starting URL: https://rahulshettyacademy.com/AutomationPractice/

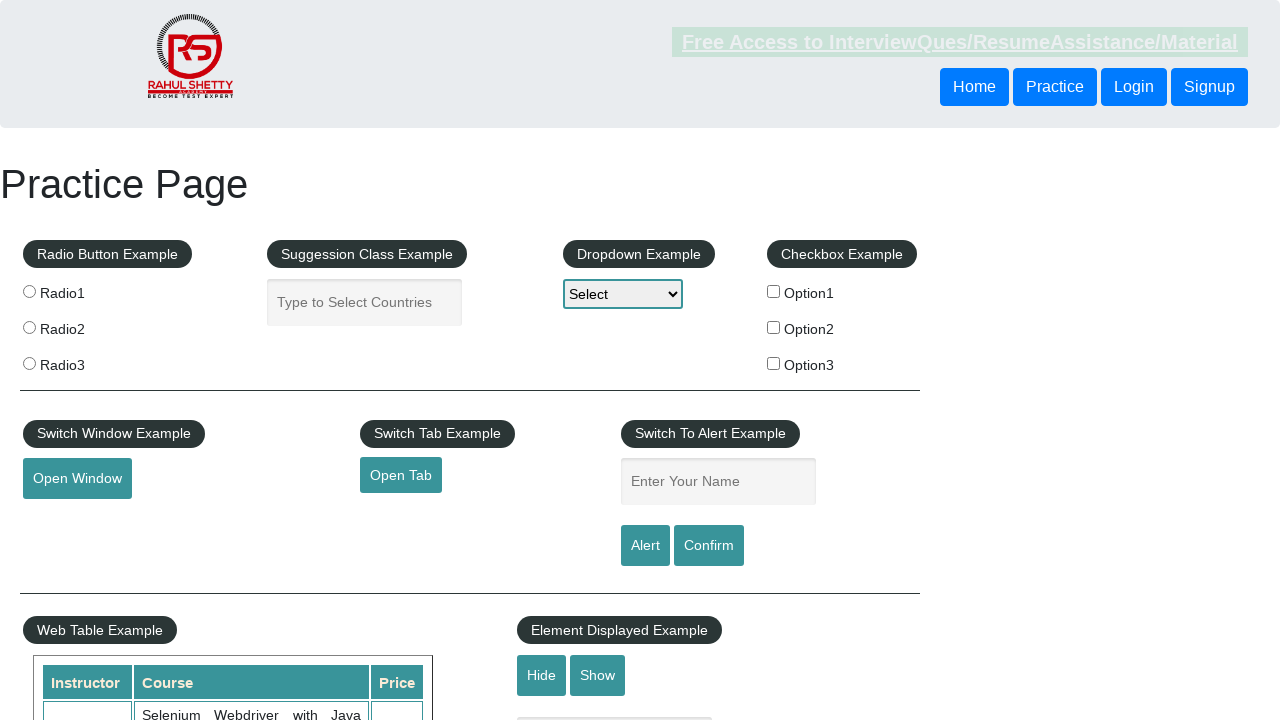

Verified current URL matches expected Practice Page URL
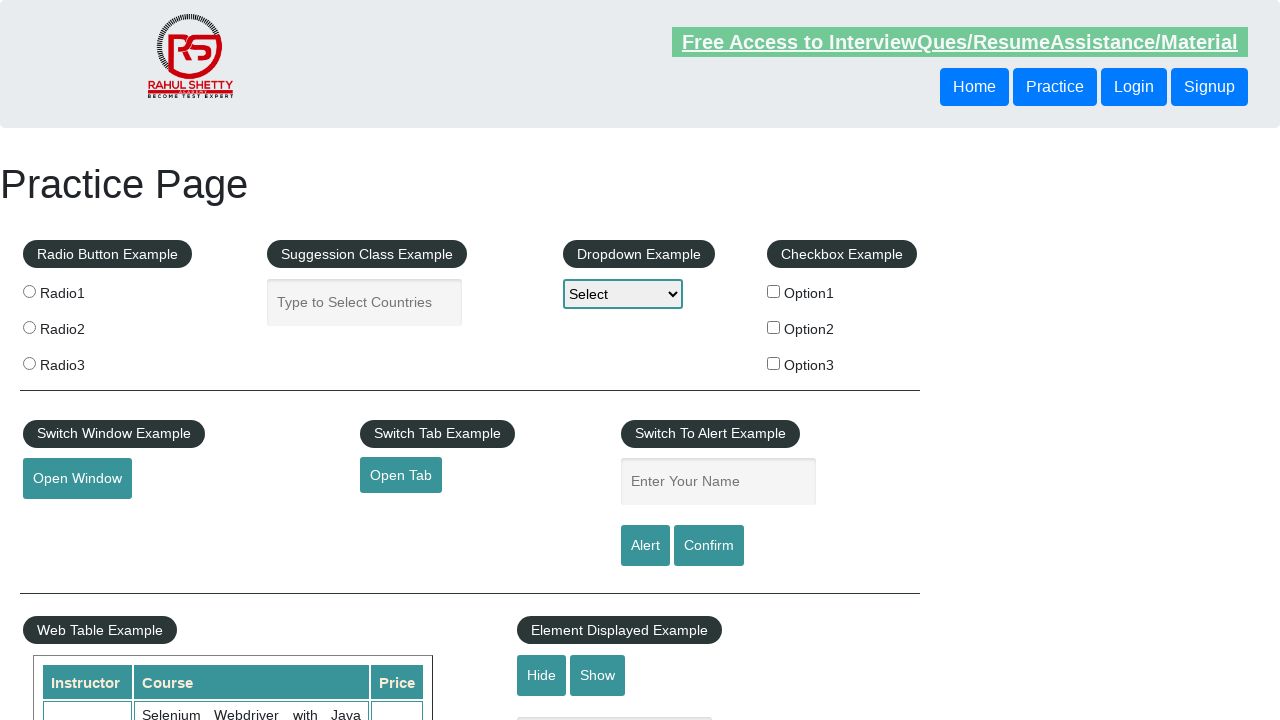

Verified page title matches expected 'Practice Page'
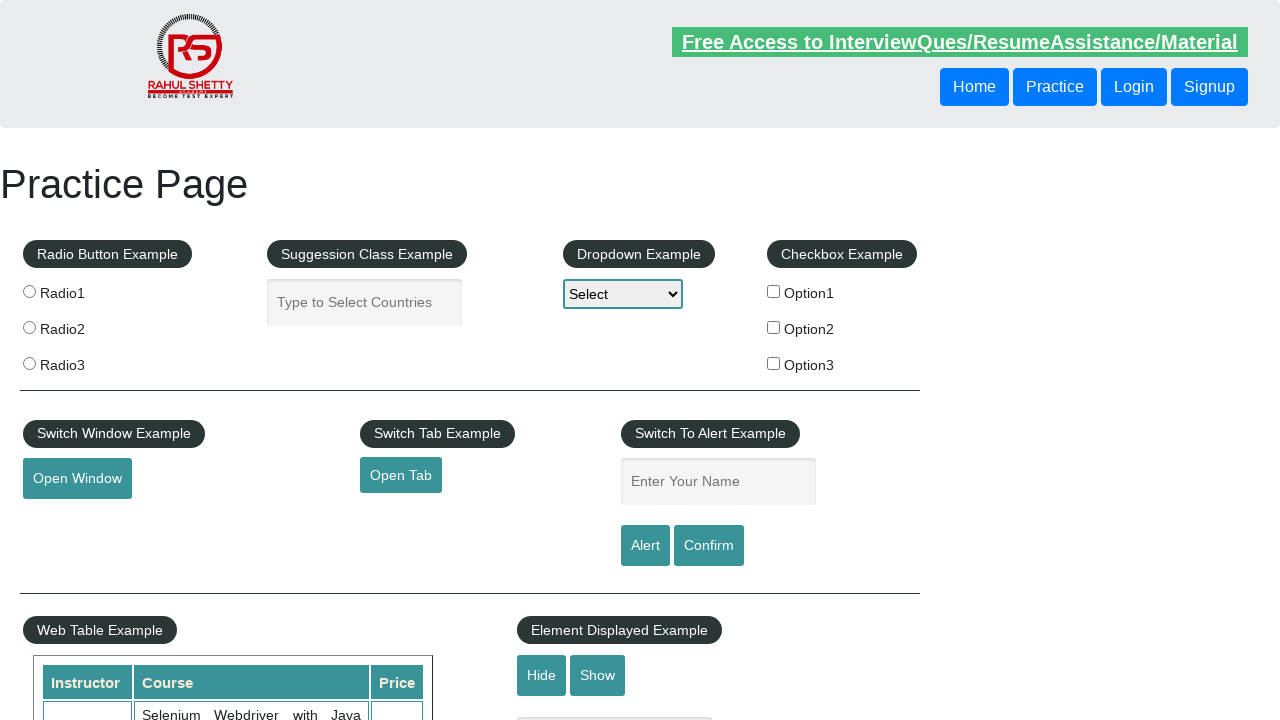

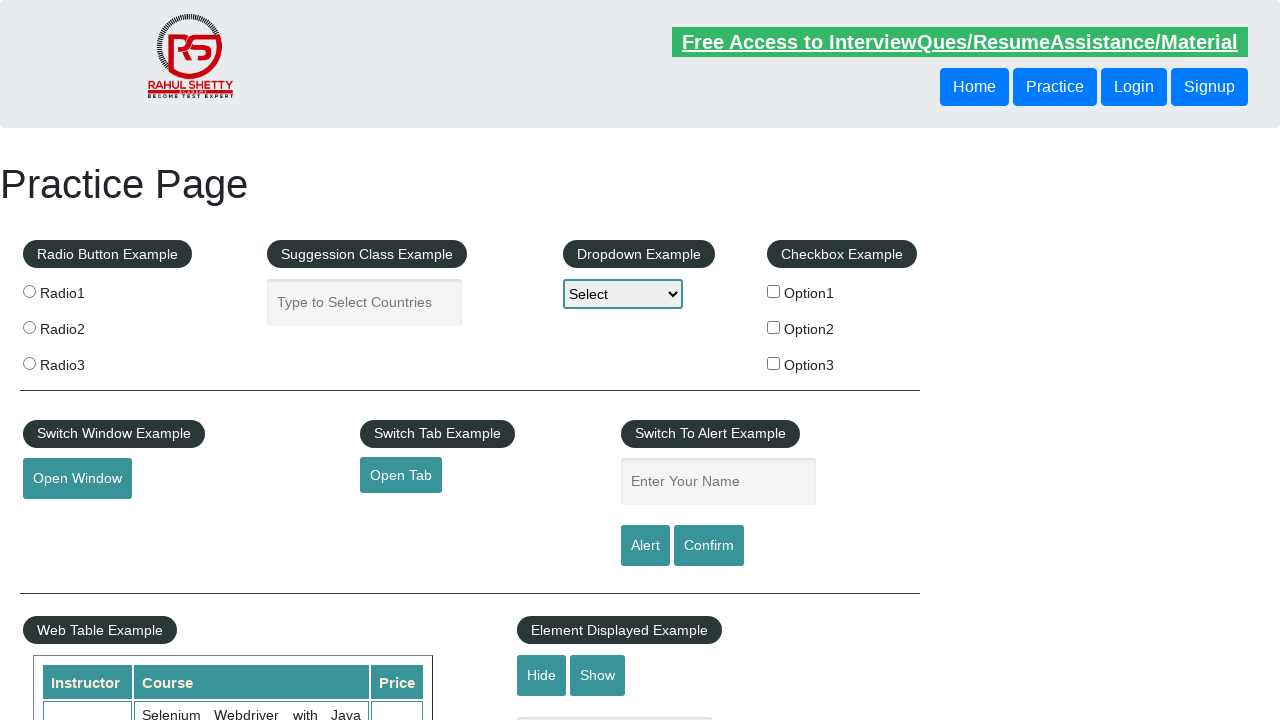